Tests multiple iframe handling by filling and submitting forms in both parent and child frames

Starting URL: https://demoapps.qspiders.com/ui/frames/multiple?sublist=2

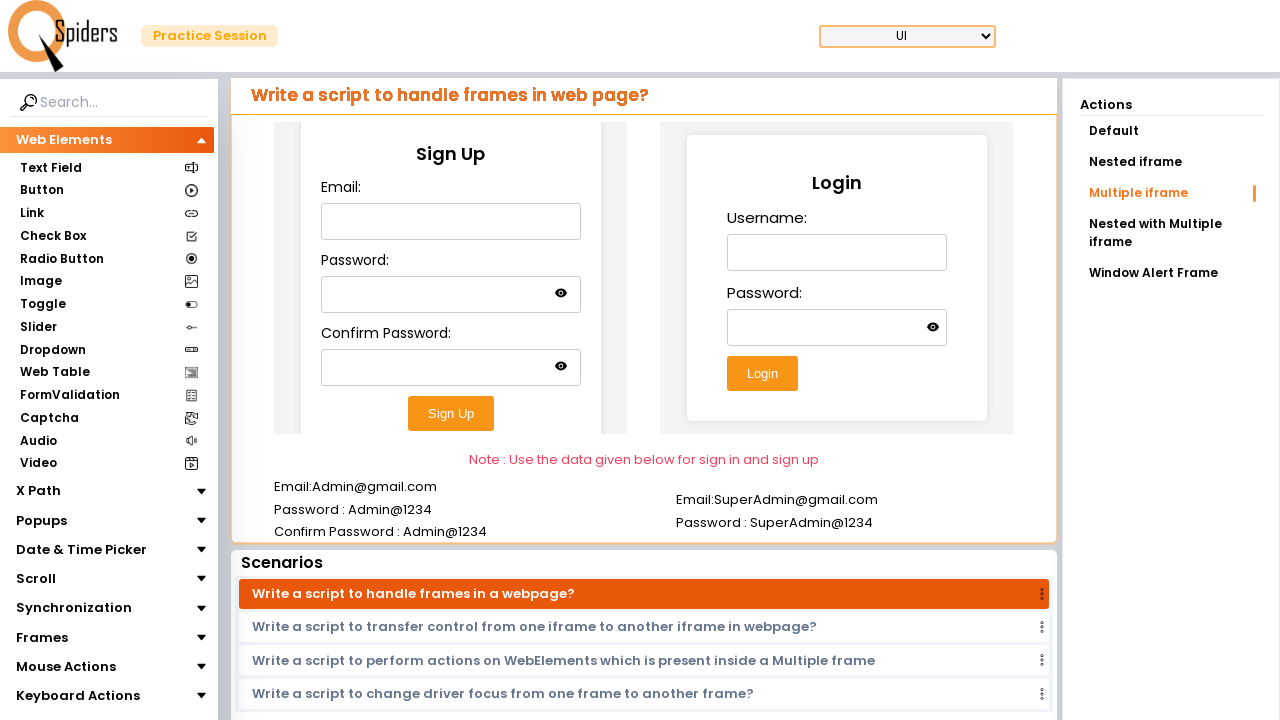

Located parent iframe element
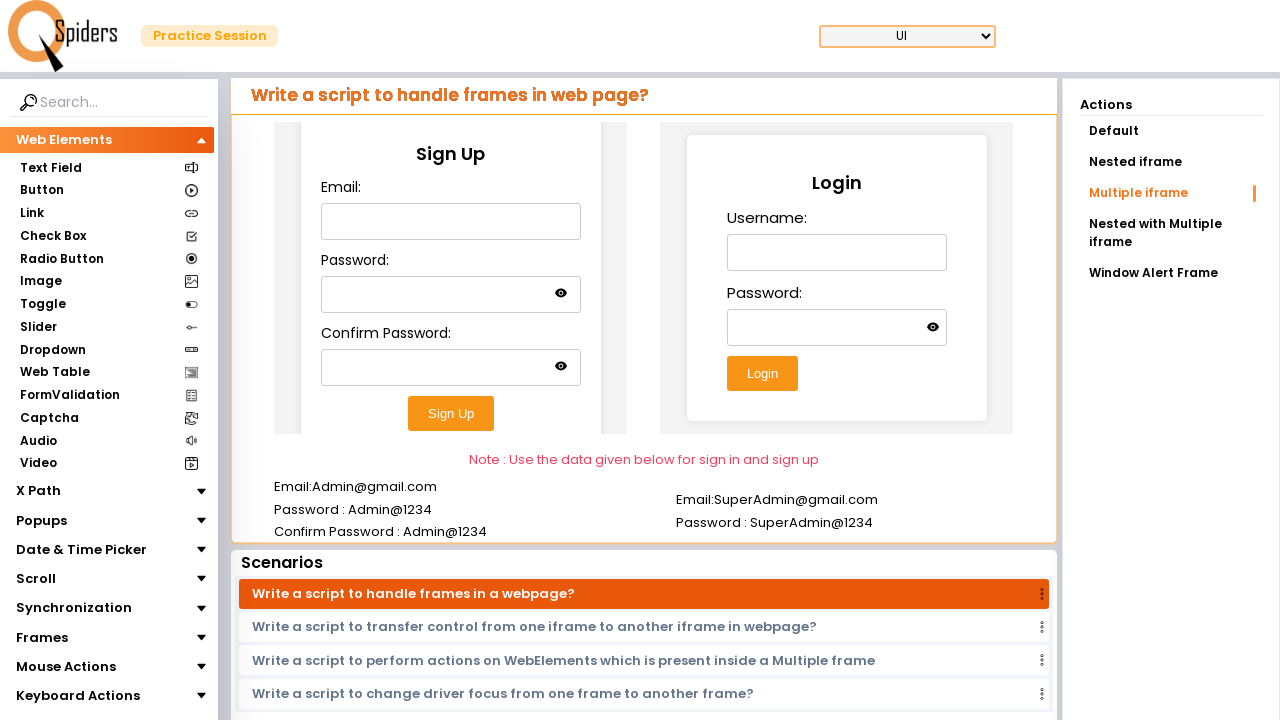

Filled email field in parent frame with 'testuser247@example.com' on (//iframe[@class='w-full h-96'])[1] >> internal:control=enter-frame >> #email
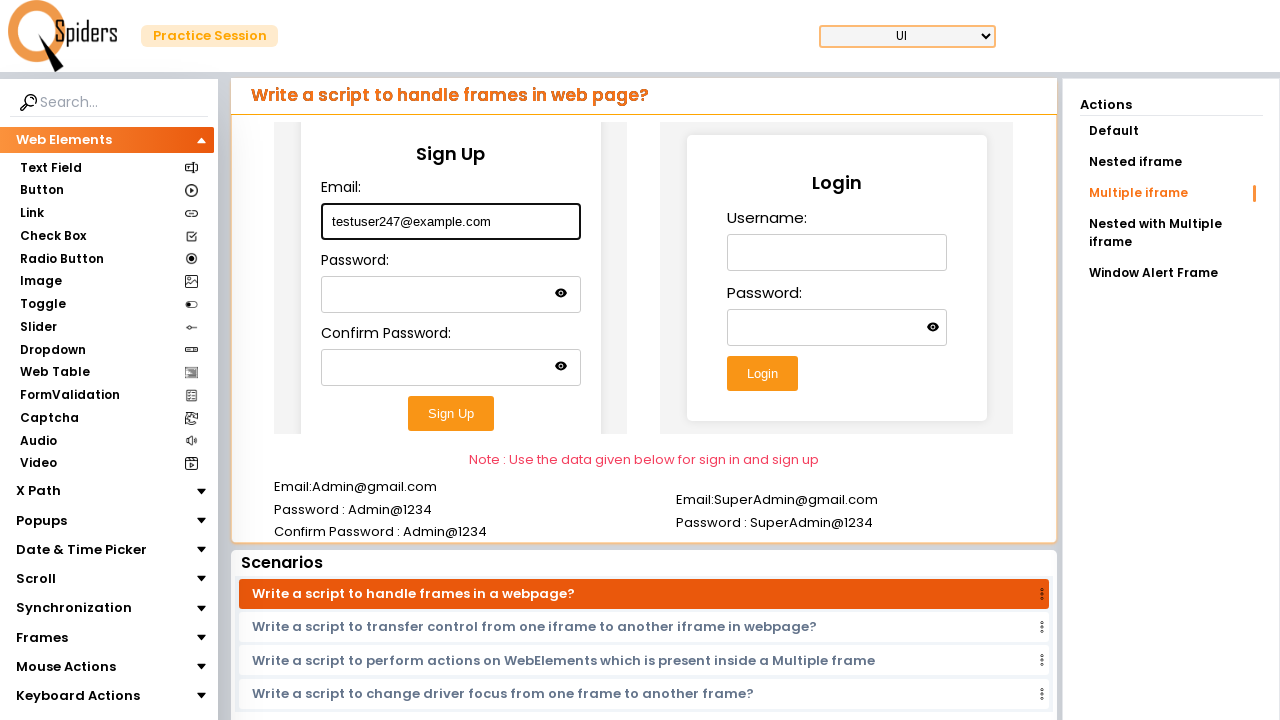

Filled password field in parent frame on (//iframe[@class='w-full h-96'])[1] >> internal:control=enter-frame >> #password
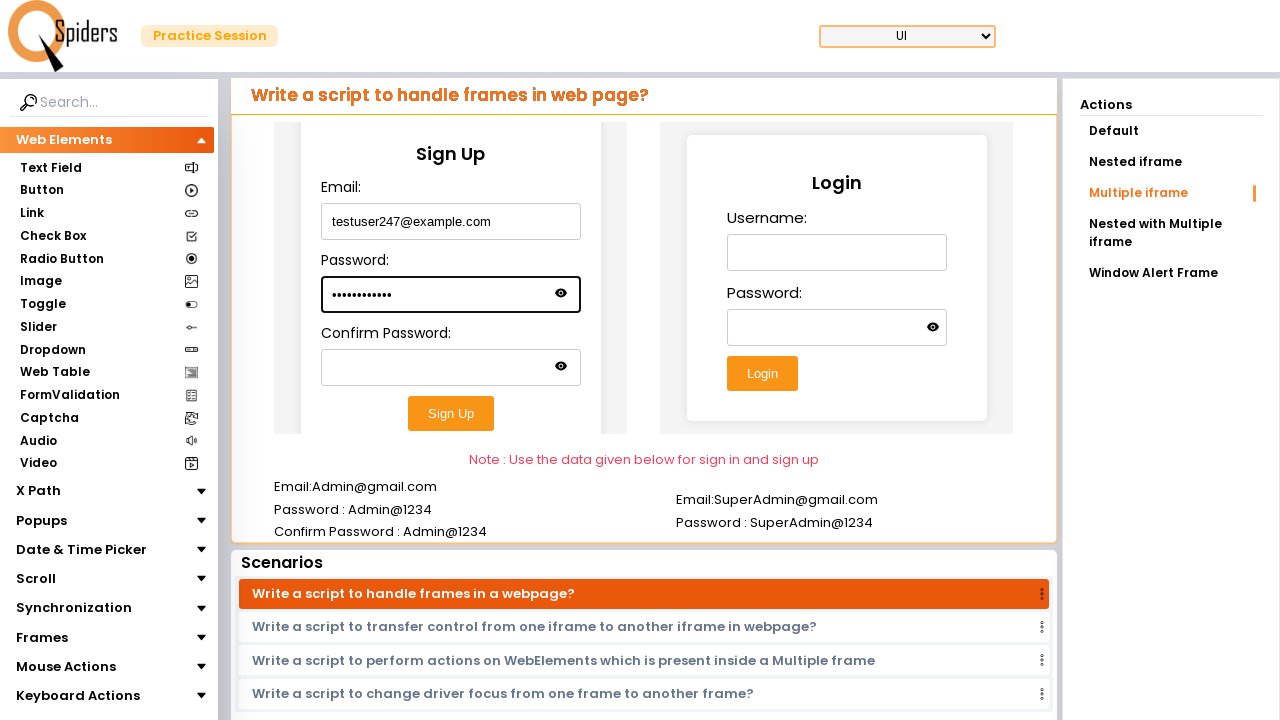

Filled confirm password field in parent frame on (//iframe[@class='w-full h-96'])[1] >> internal:control=enter-frame >> #confirm-
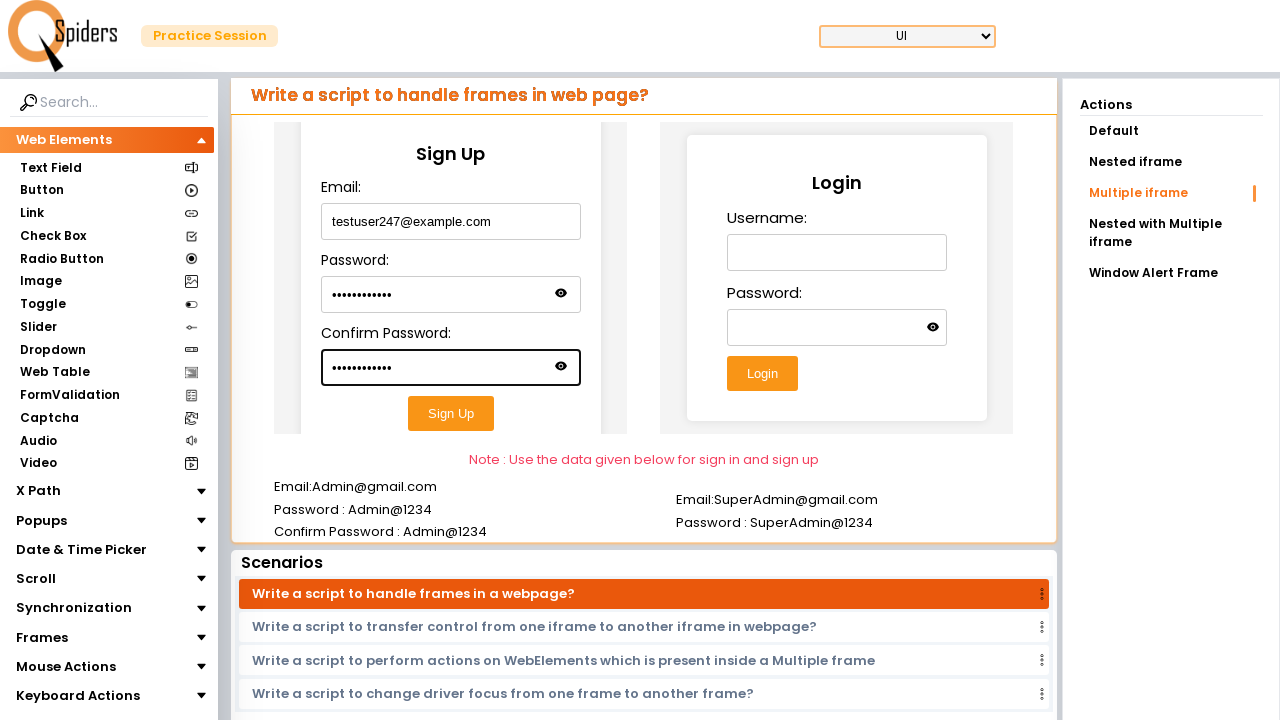

Submitted parent frame form at (451, 413) on (//iframe[@class='w-full h-96'])[1] >> internal:control=enter-frame >> #submitBu
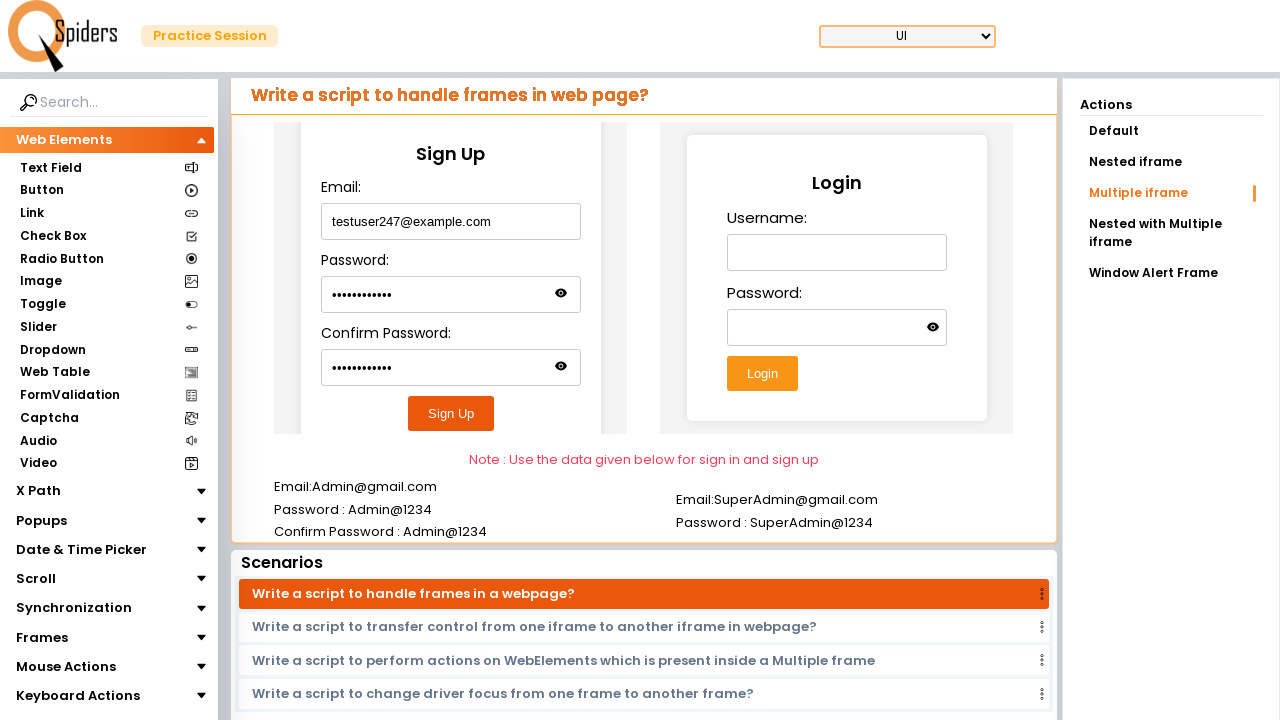

Located child iframe element
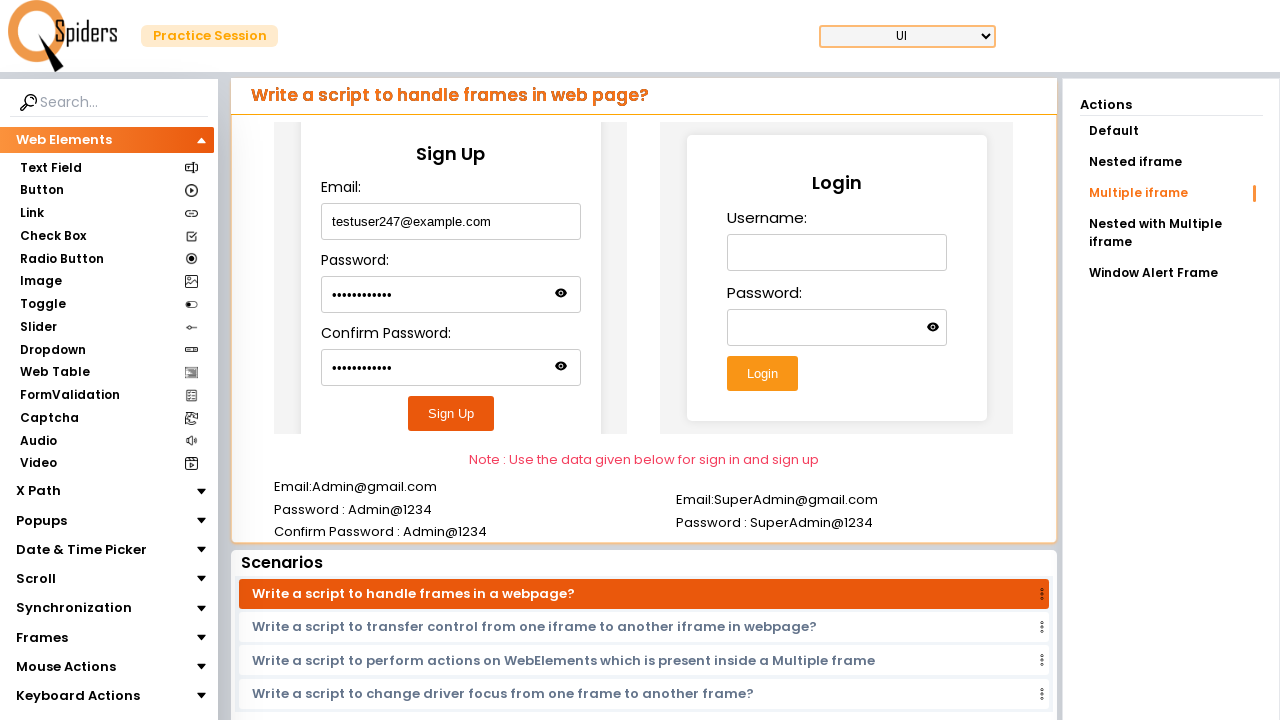

Filled username field in child frame with 'John Smith' on (//iframe[@class='w-full h-96'])[2] >> internal:control=enter-frame >> #username
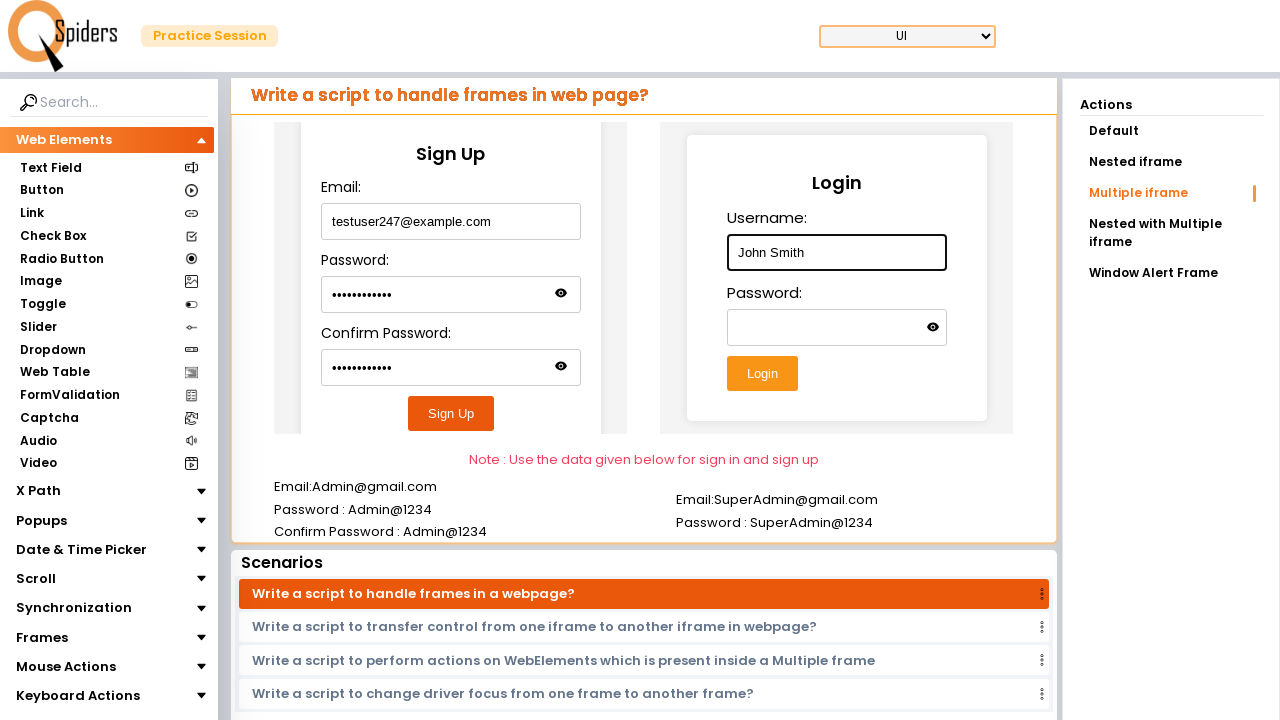

Filled password field in child frame on (//iframe[@class='w-full h-96'])[2] >> internal:control=enter-frame >> #password
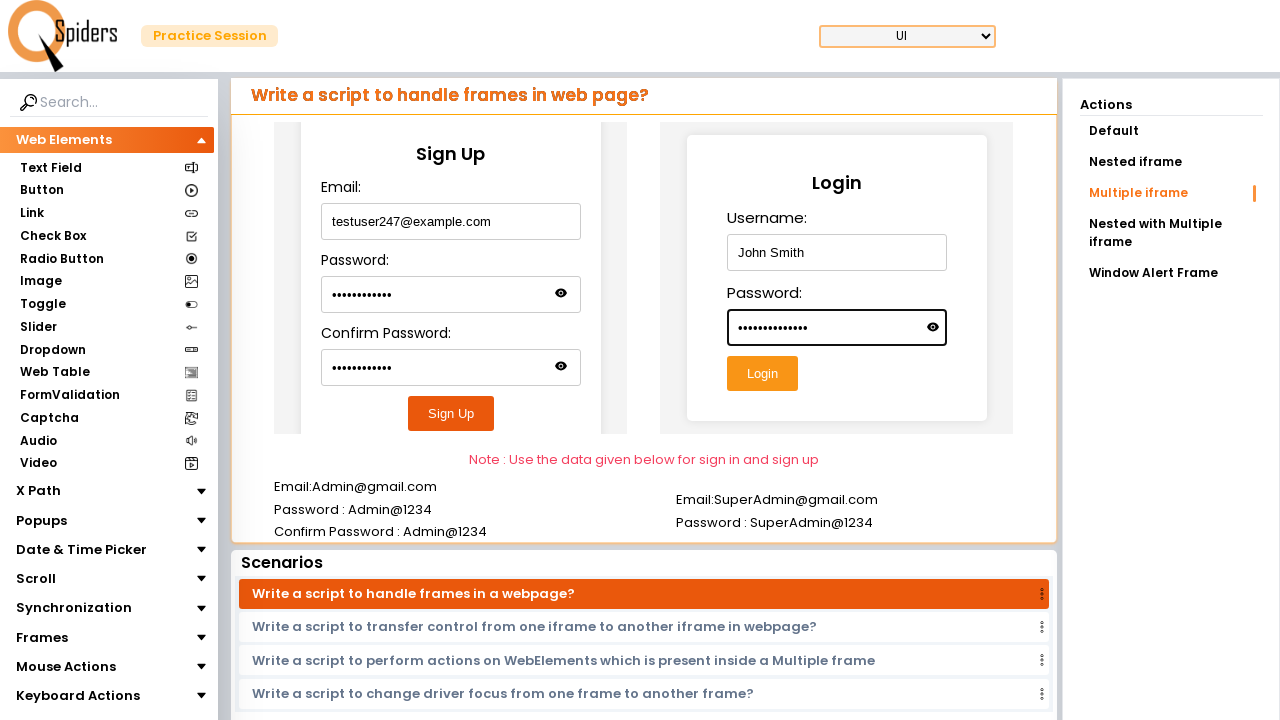

Waited 3 seconds before submitting child frame form
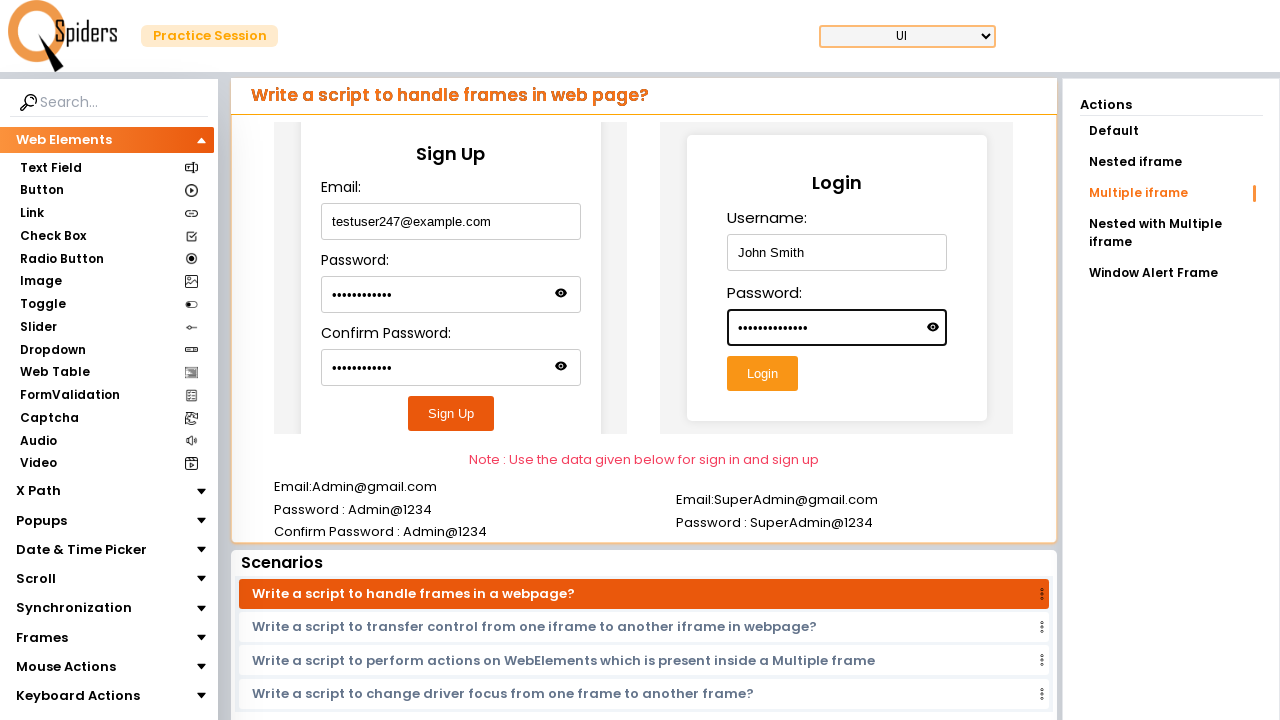

Submitted child frame form at (762, 374) on (//iframe[@class='w-full h-96'])[2] >> internal:control=enter-frame >> #submitBu
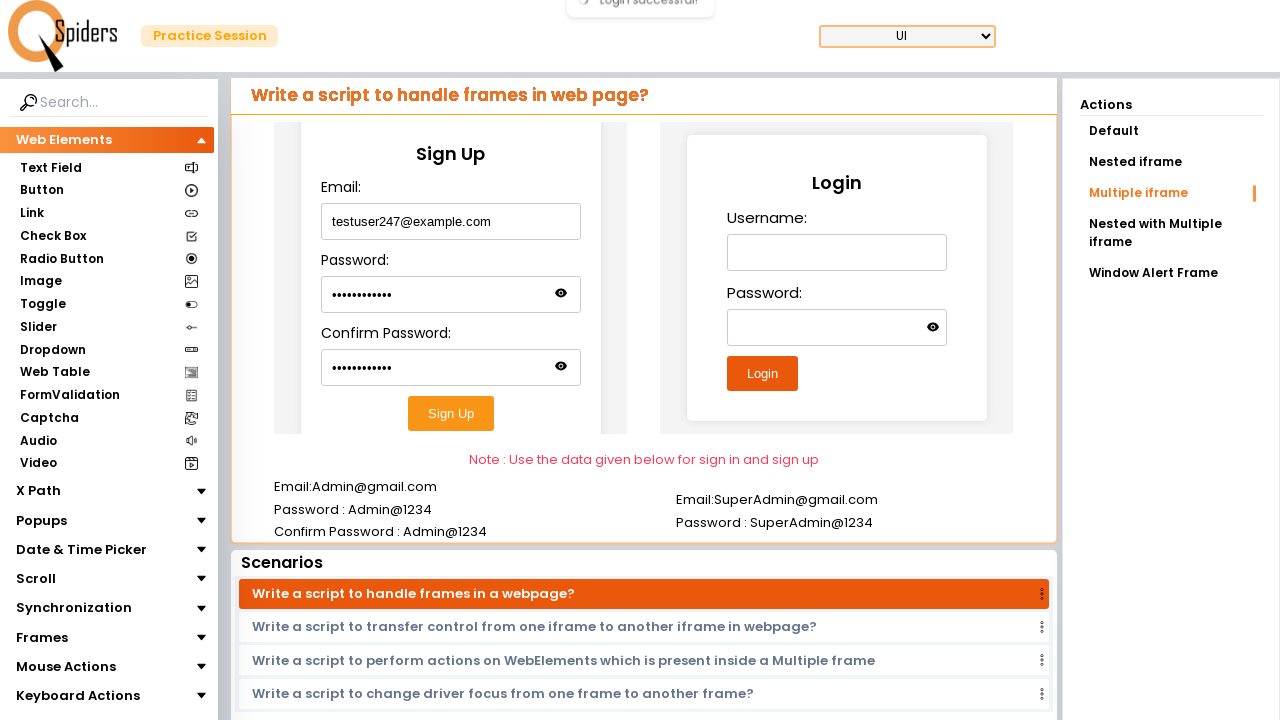

Waited 3 seconds after form submission
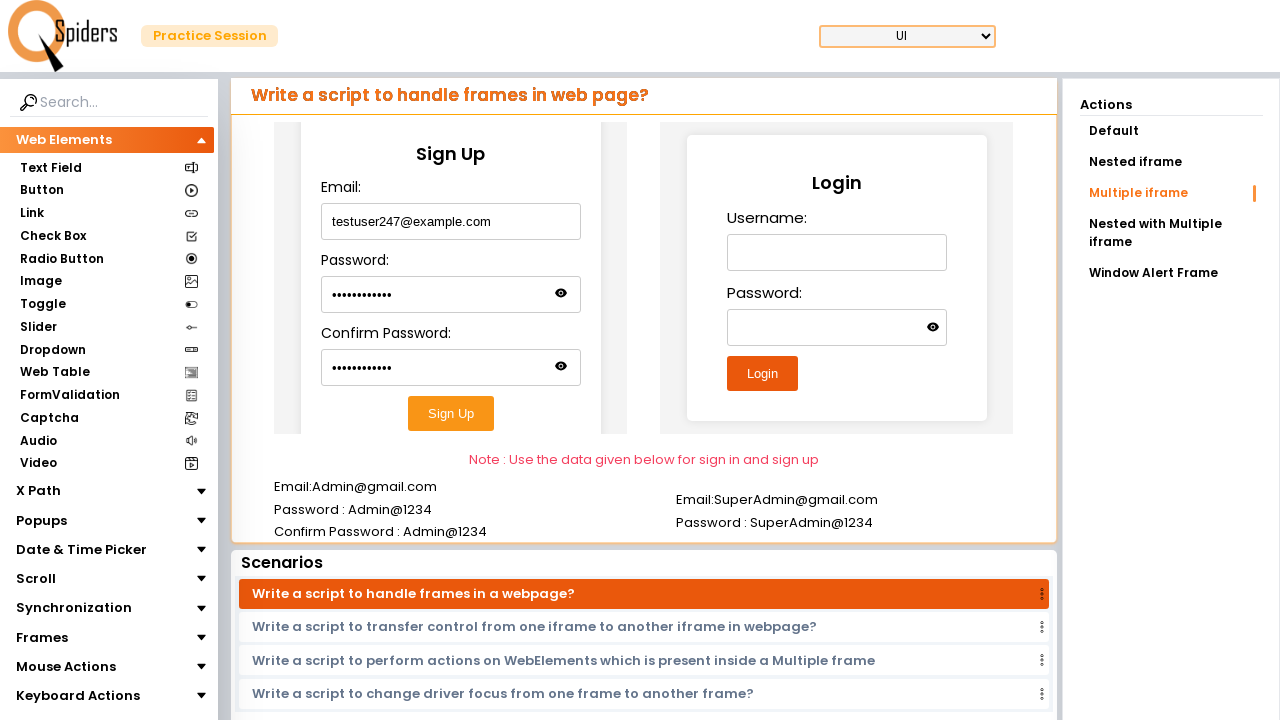

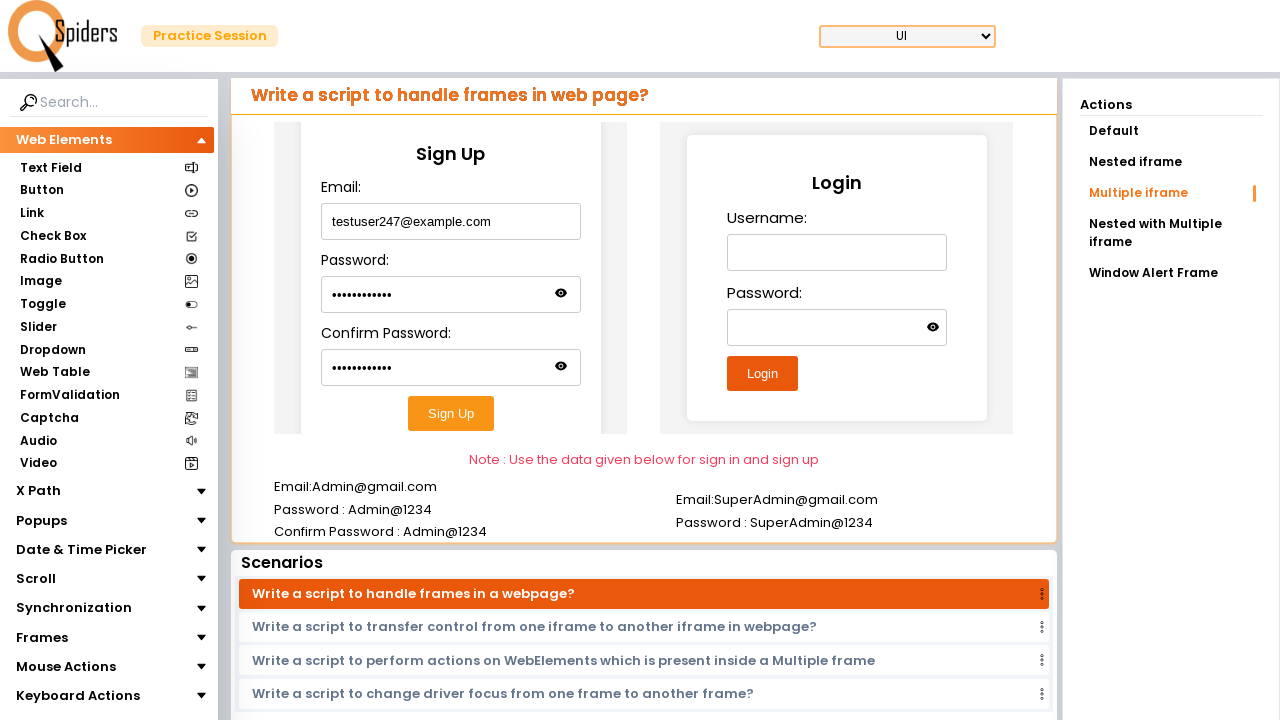